Opens the Coccodrillo Poland website and verifies the page loads correctly by checking the title contains "Coccodrillo"

Starting URL: https://pl.coccodrillo.eu/

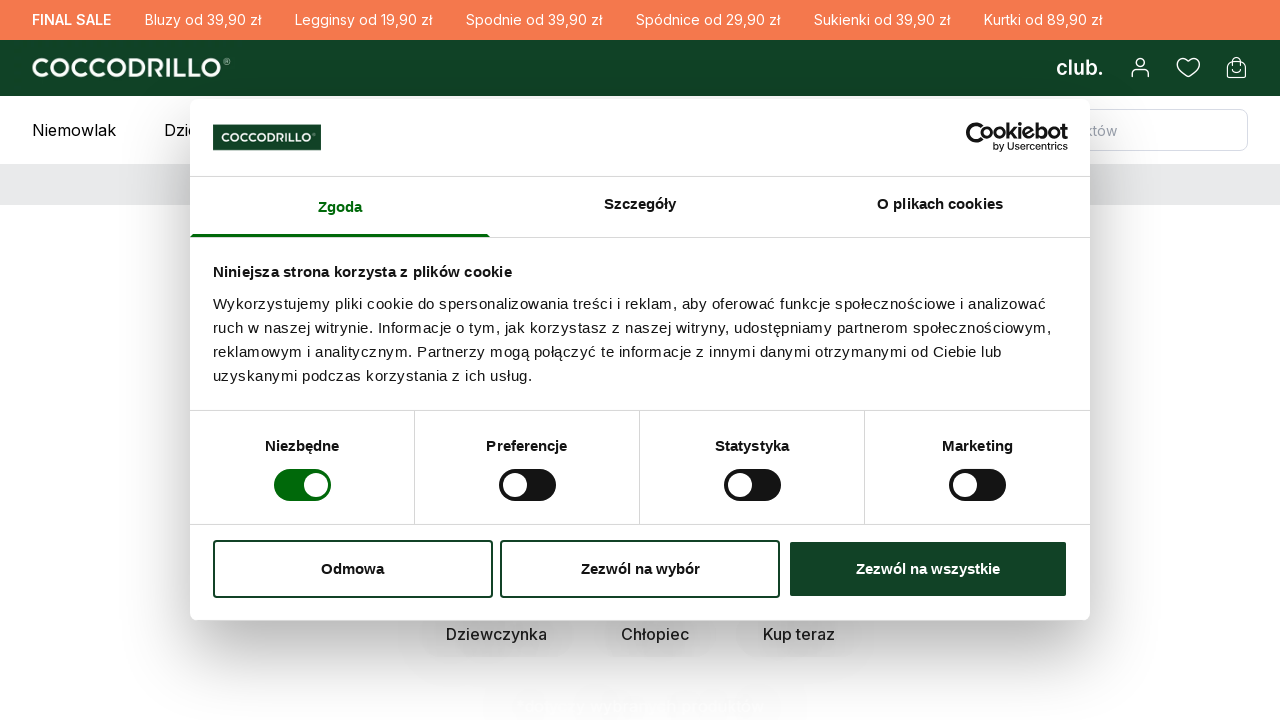

Waited for page to reach domcontentloaded state
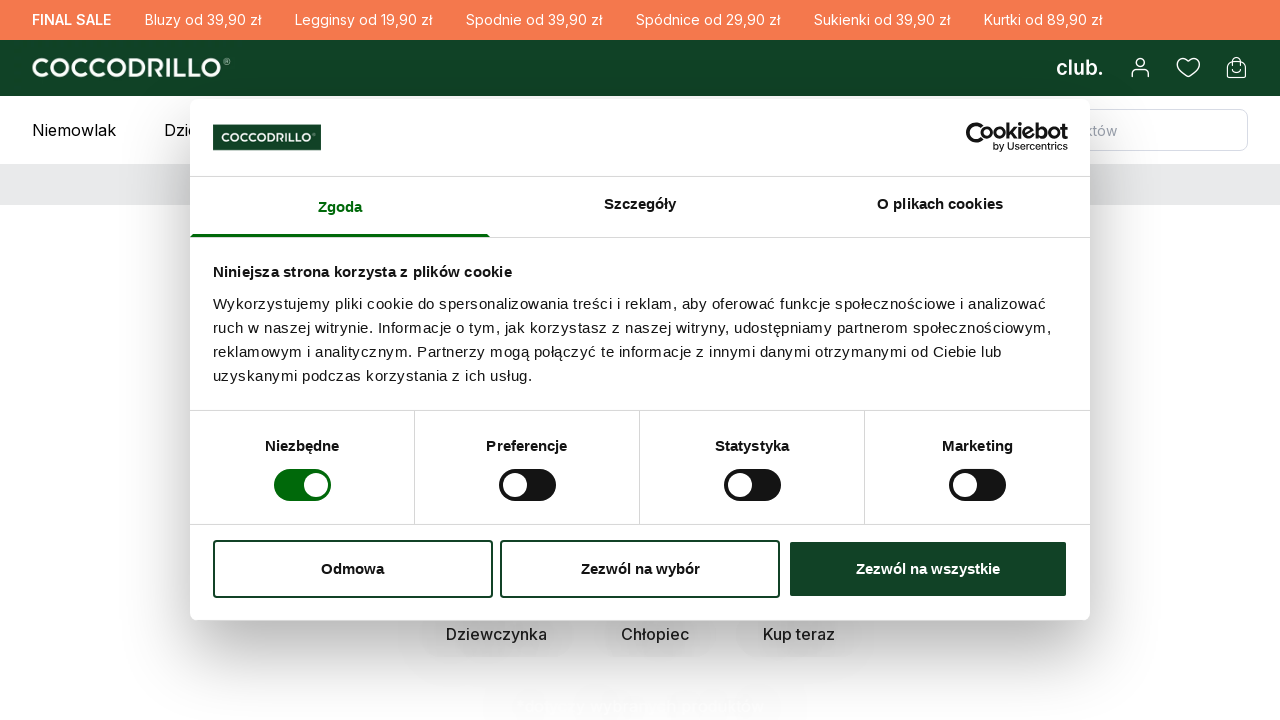

Verified page title contains 'Coccodrillo'
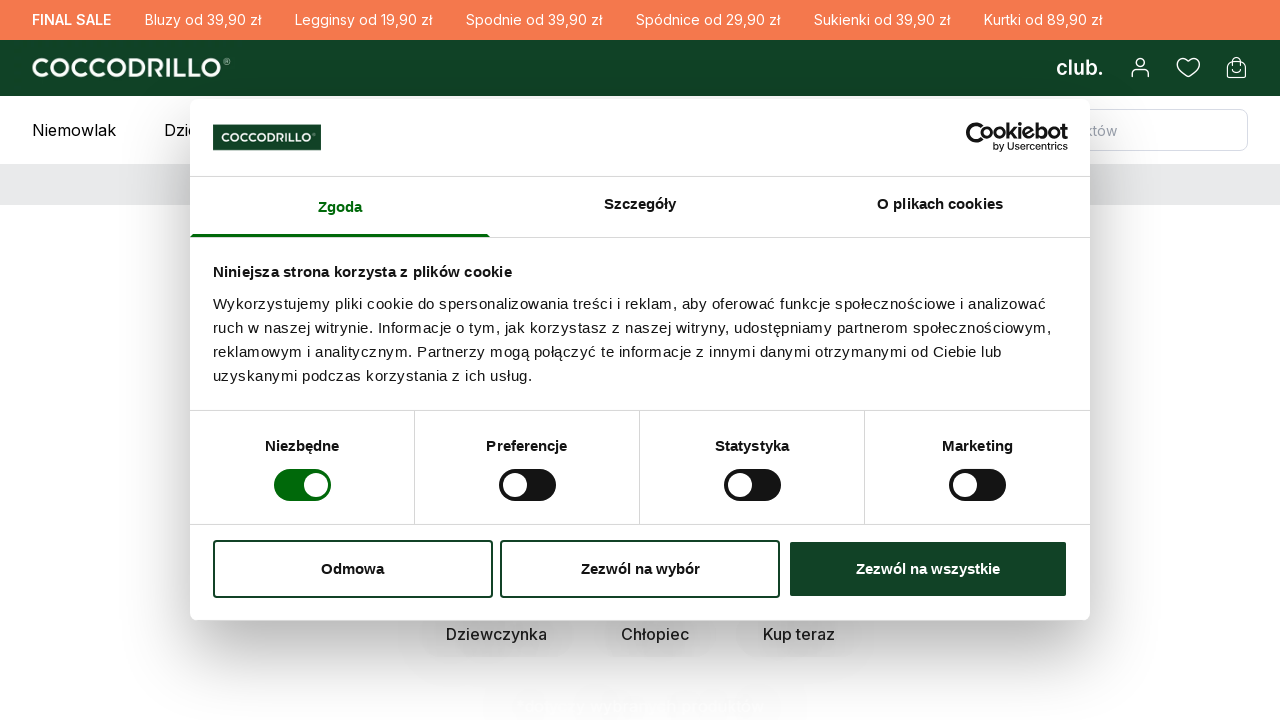

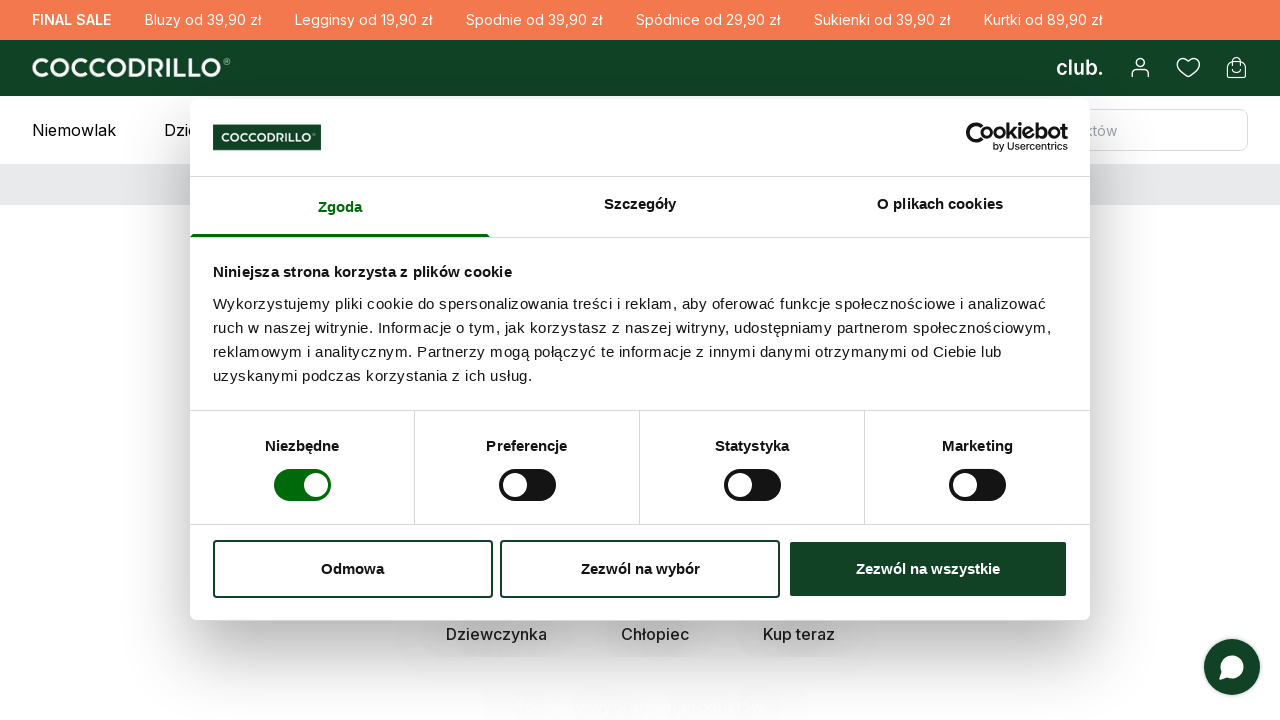